Tests scrollIntoView behavior by scrolling to a search input element

Starting URL: https://guinea-pig.webdriver.io

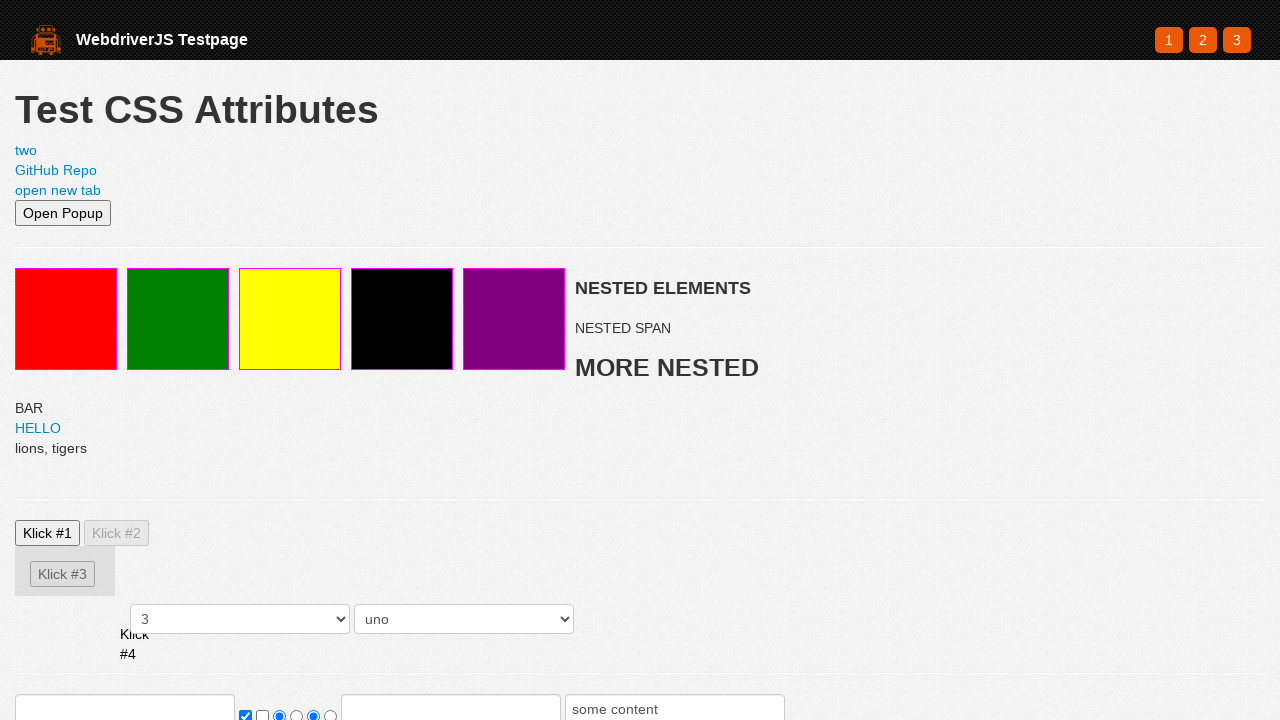

Set viewport size to 500x500 to enable scrolling
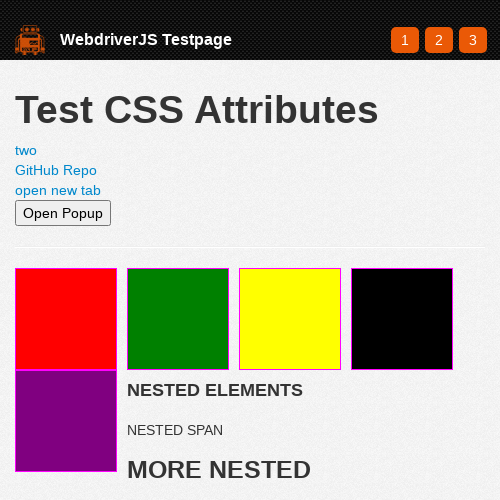

Scrolled search input element into view using scrollIntoView
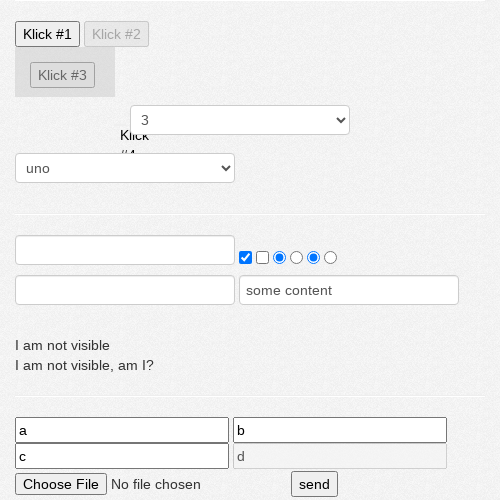

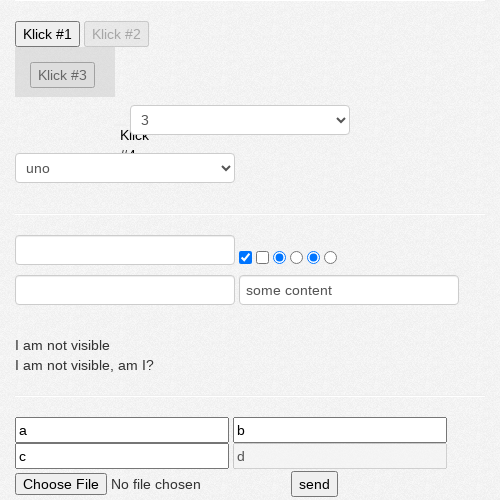